Tests the jQuery UI selectable functionality by selecting multiple items using Ctrl+click

Starting URL: https://jqueryui.com/selectable/

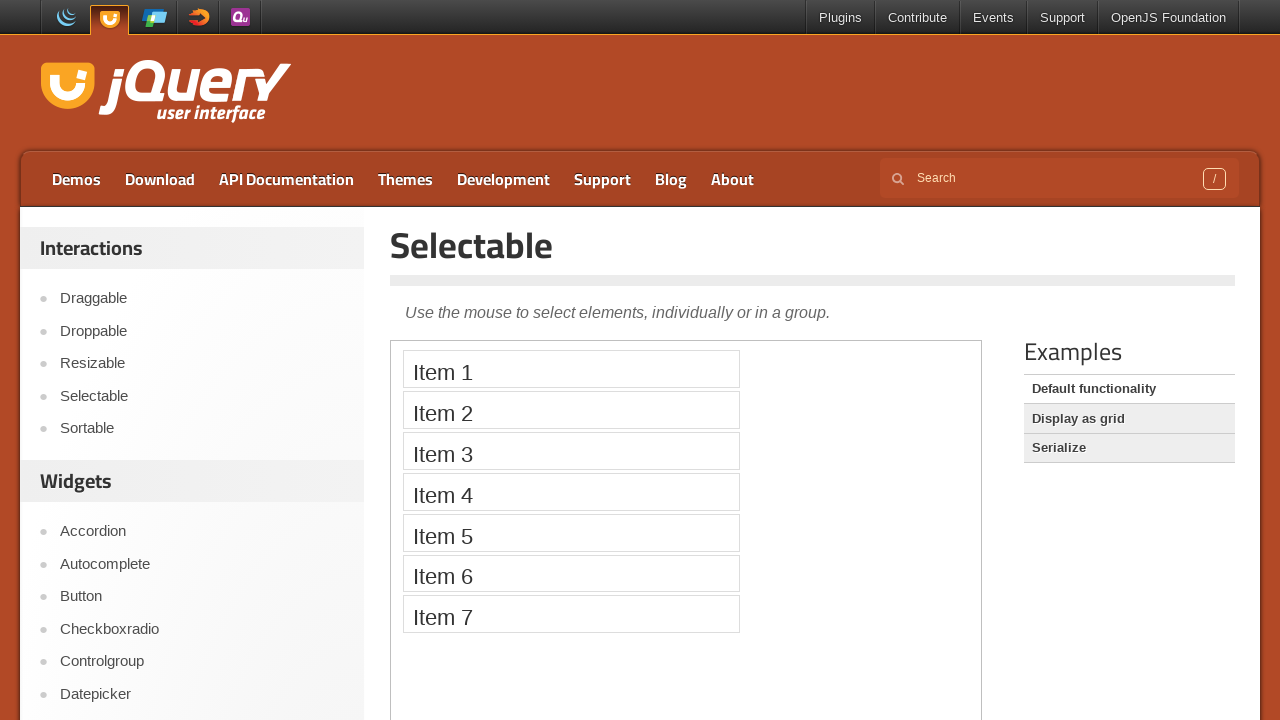

Located the iframe containing the selectable demo
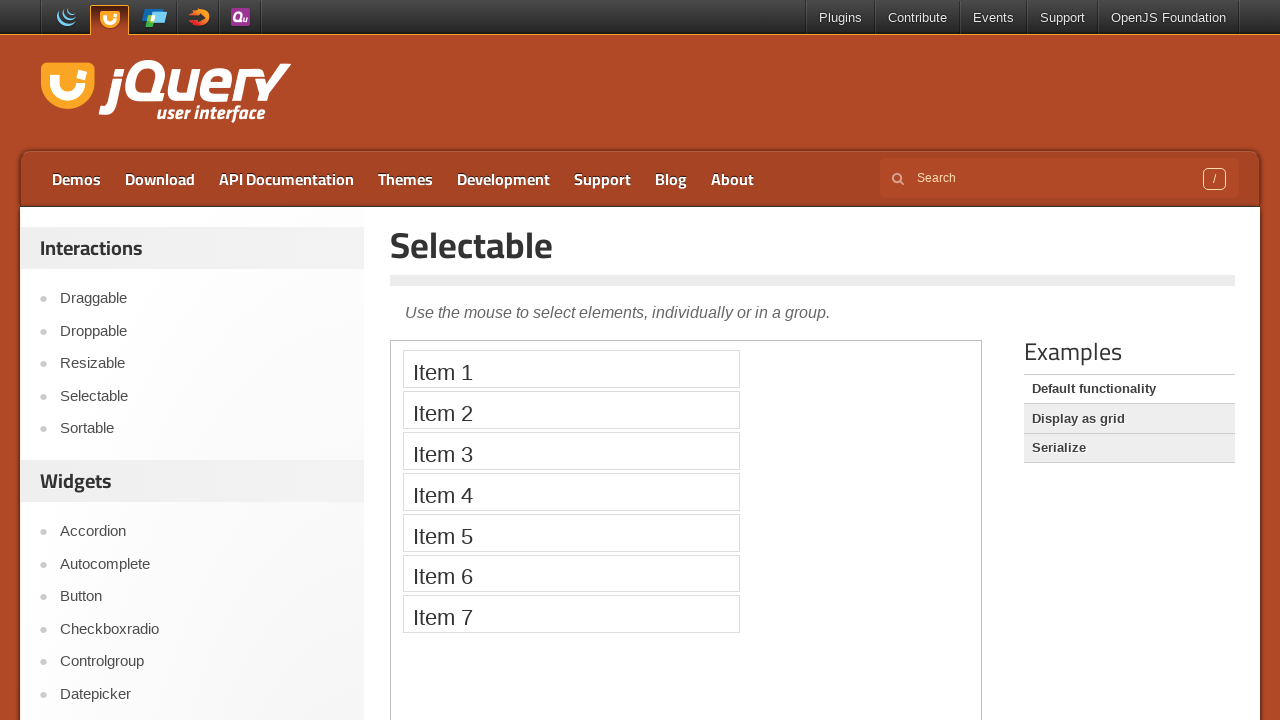

Located Item 1 element
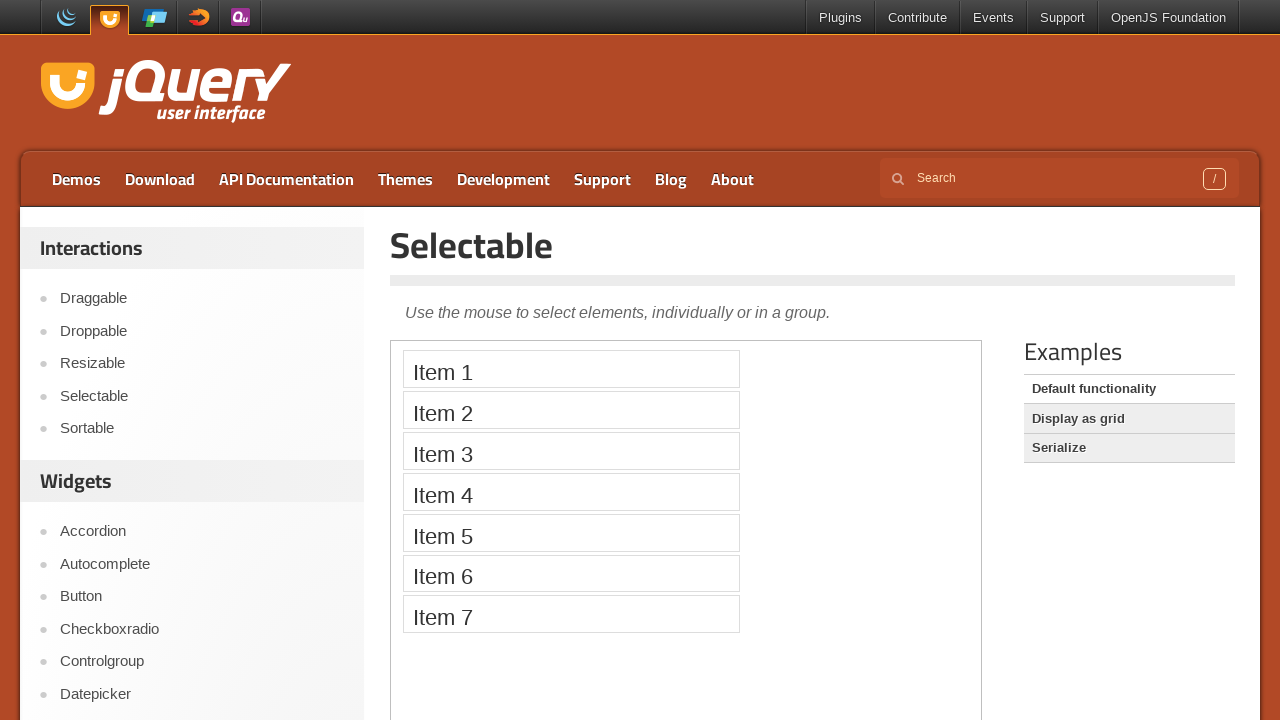

Located Item 2 element
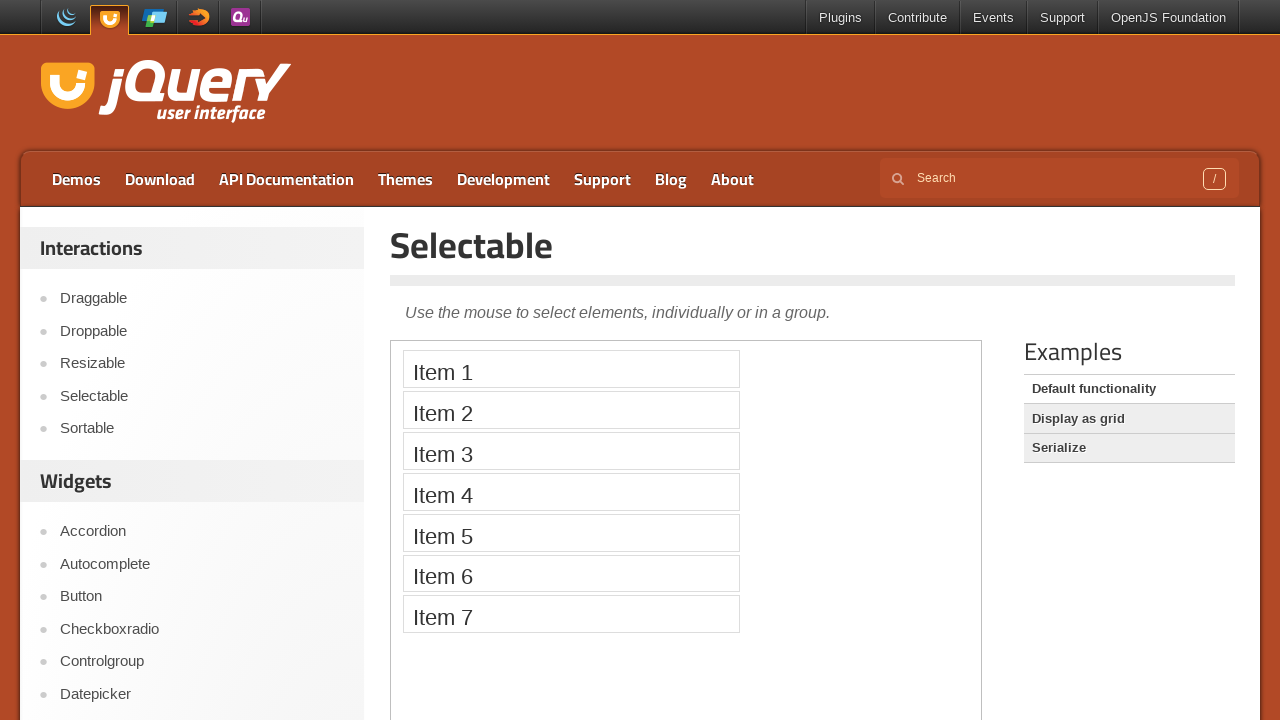

Located Item 3 element
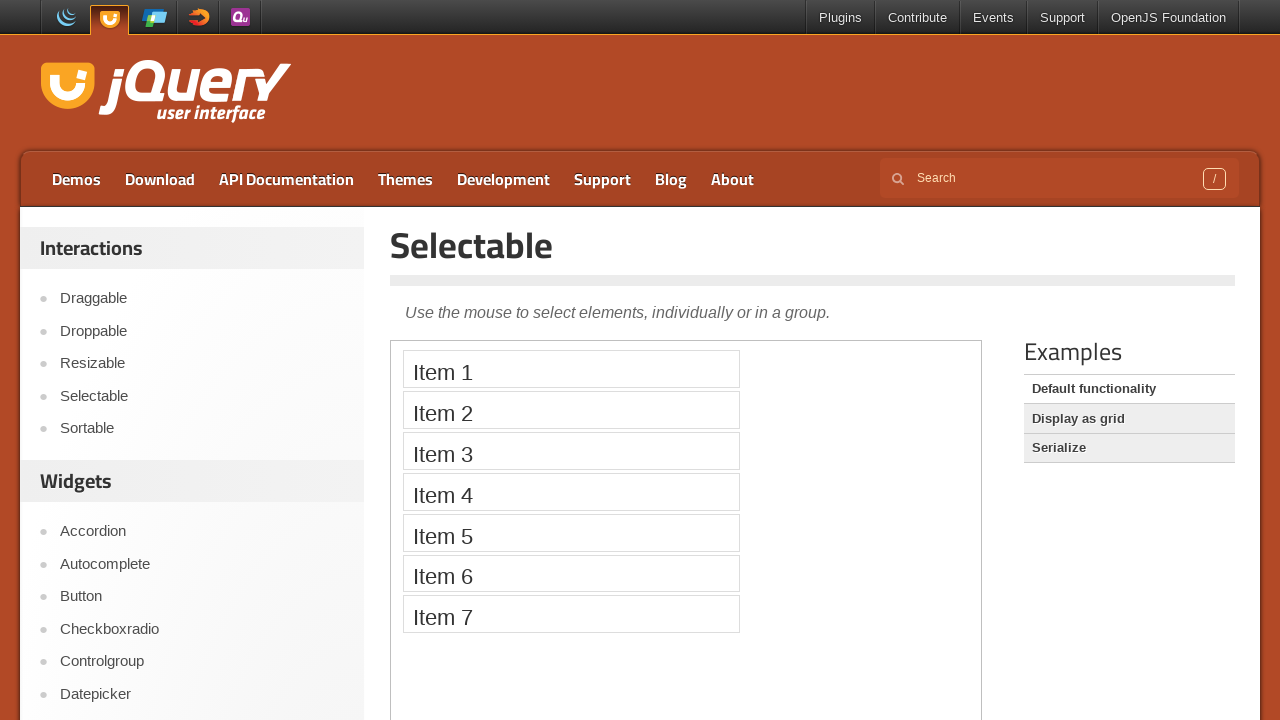

Located Item 4 element
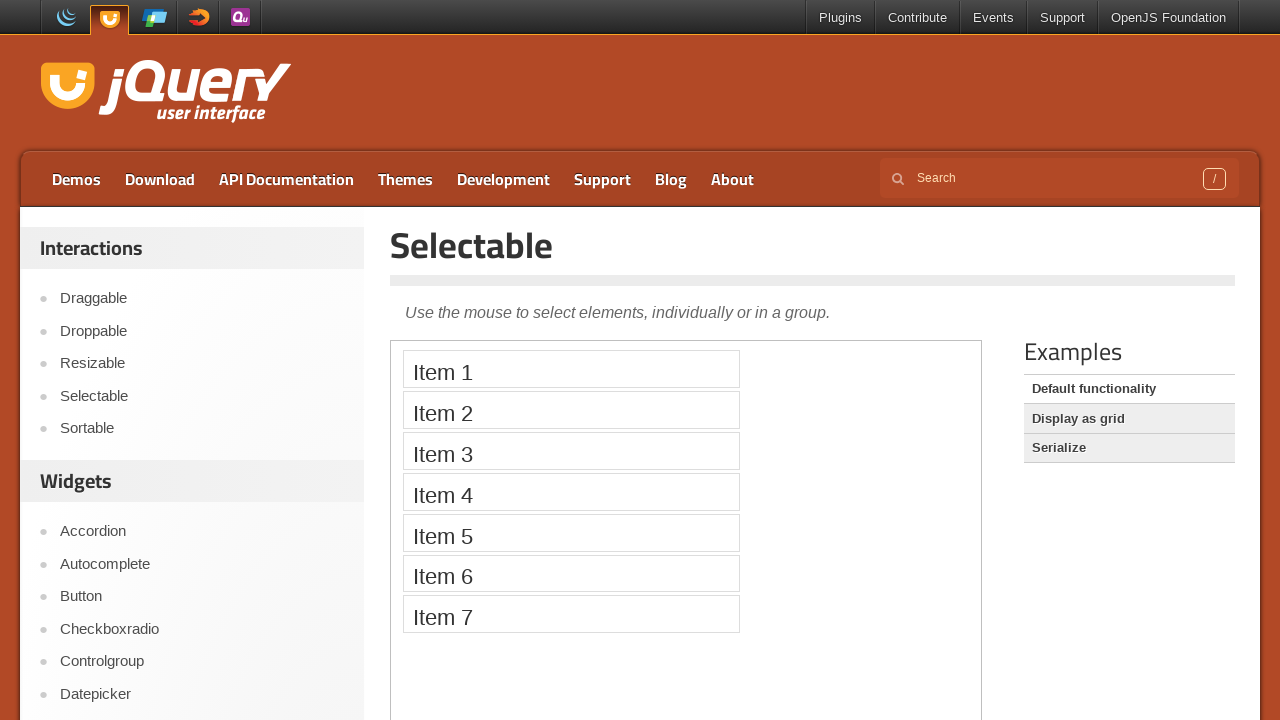

Ctrl+clicked on Item 1 to select it at (571, 369) on iframe >> nth=0 >> internal:control=enter-frame >> xpath=//li[text()='Item 1']
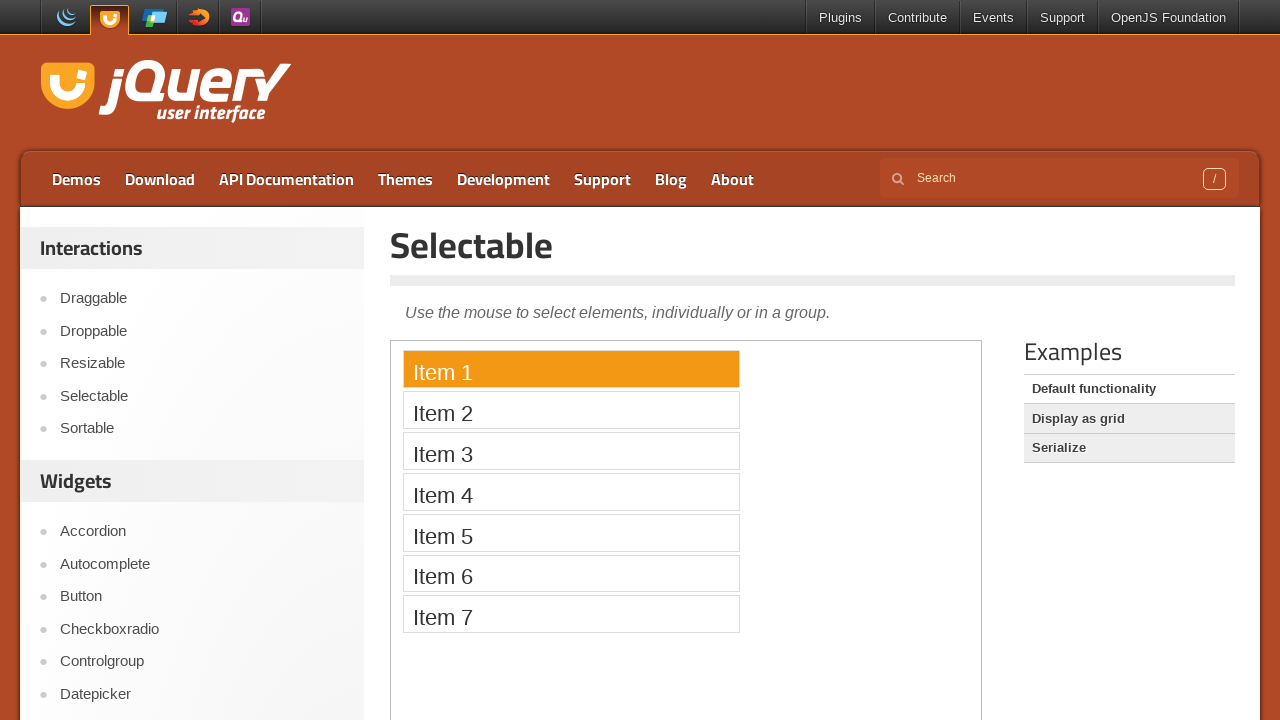

Ctrl+clicked on Item 2 to select it at (571, 410) on iframe >> nth=0 >> internal:control=enter-frame >> xpath=//li[text()='Item 2']
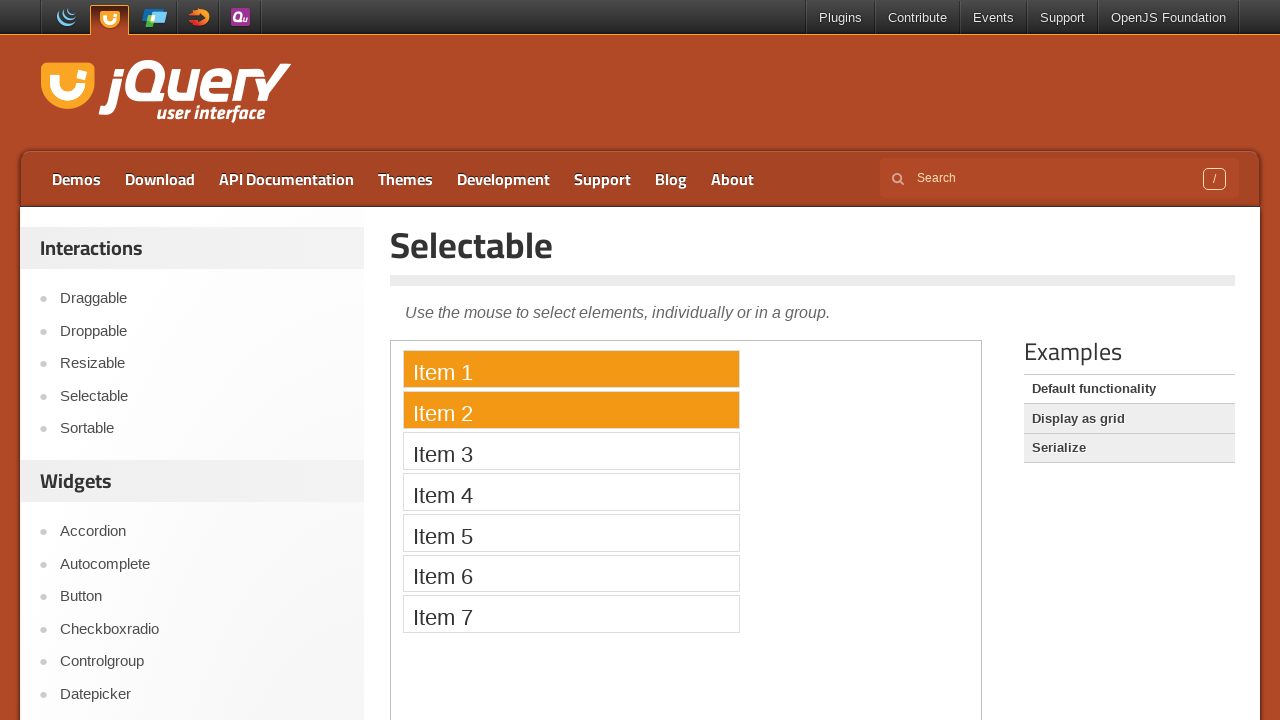

Ctrl+clicked on Item 3 to select it at (571, 451) on iframe >> nth=0 >> internal:control=enter-frame >> xpath=//li[text()='Item 3']
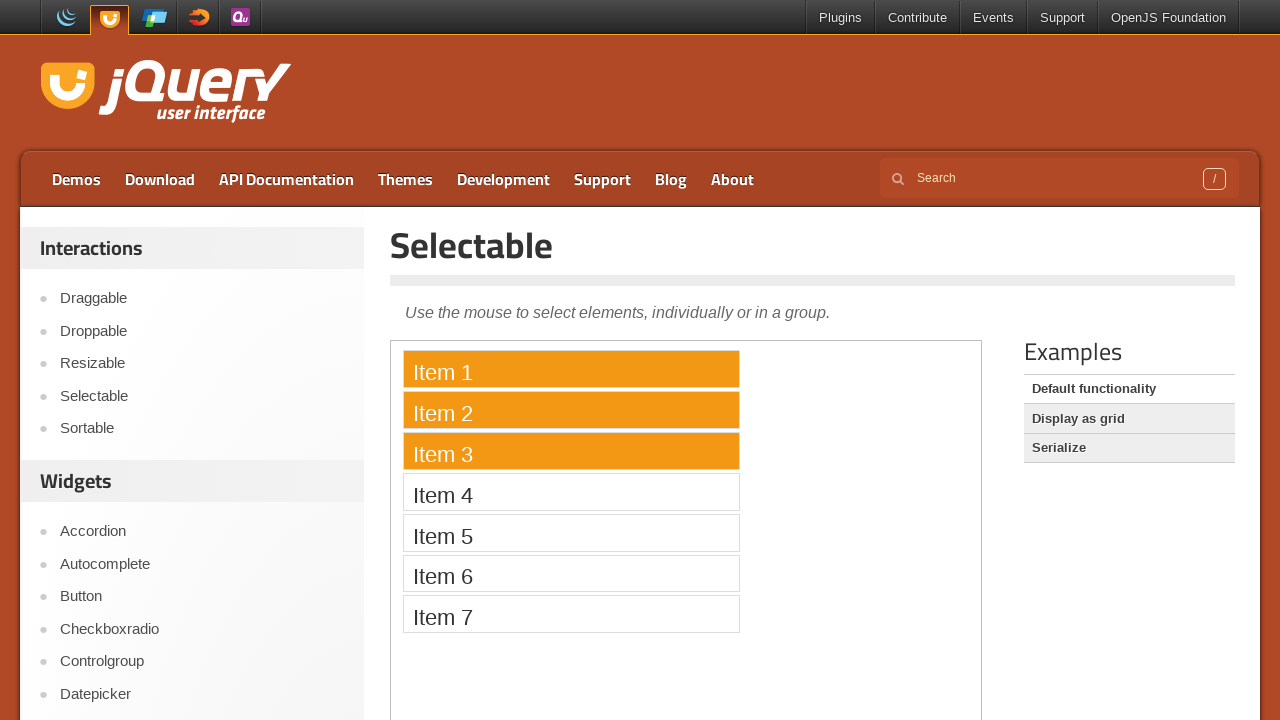

Ctrl+clicked on Item 4 to select it at (571, 492) on iframe >> nth=0 >> internal:control=enter-frame >> xpath=//li[text()='Item 4']
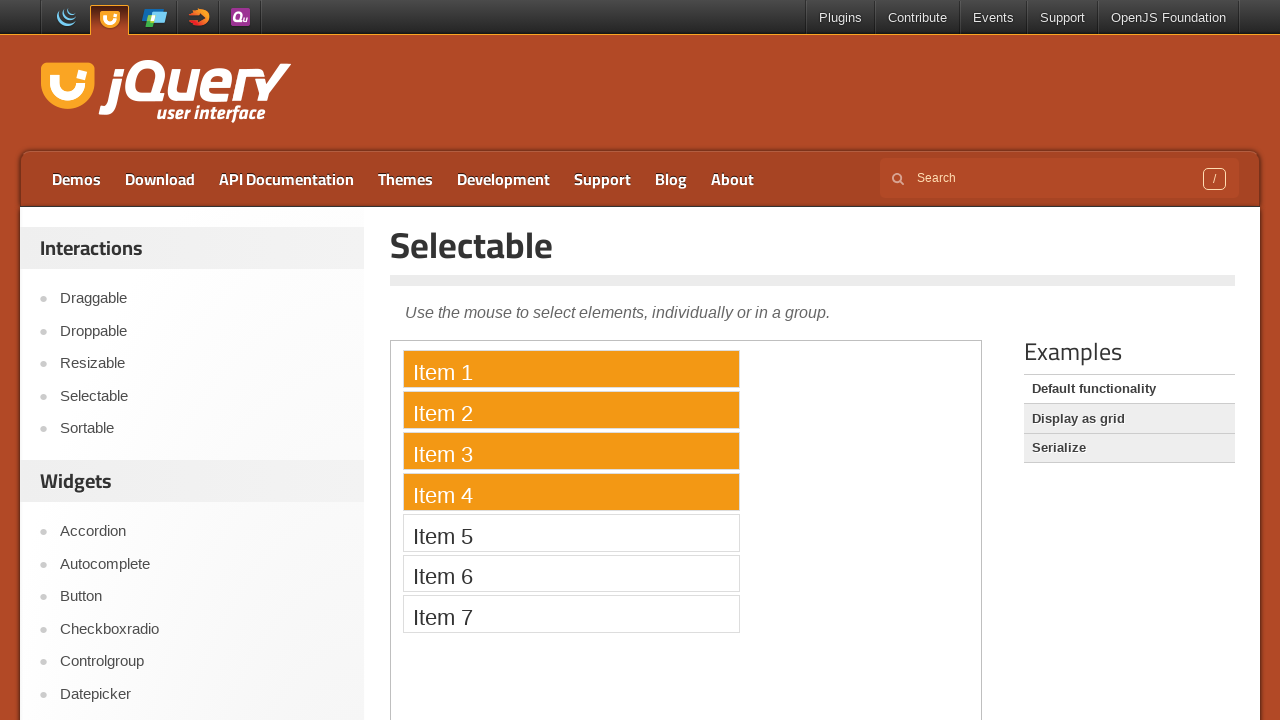

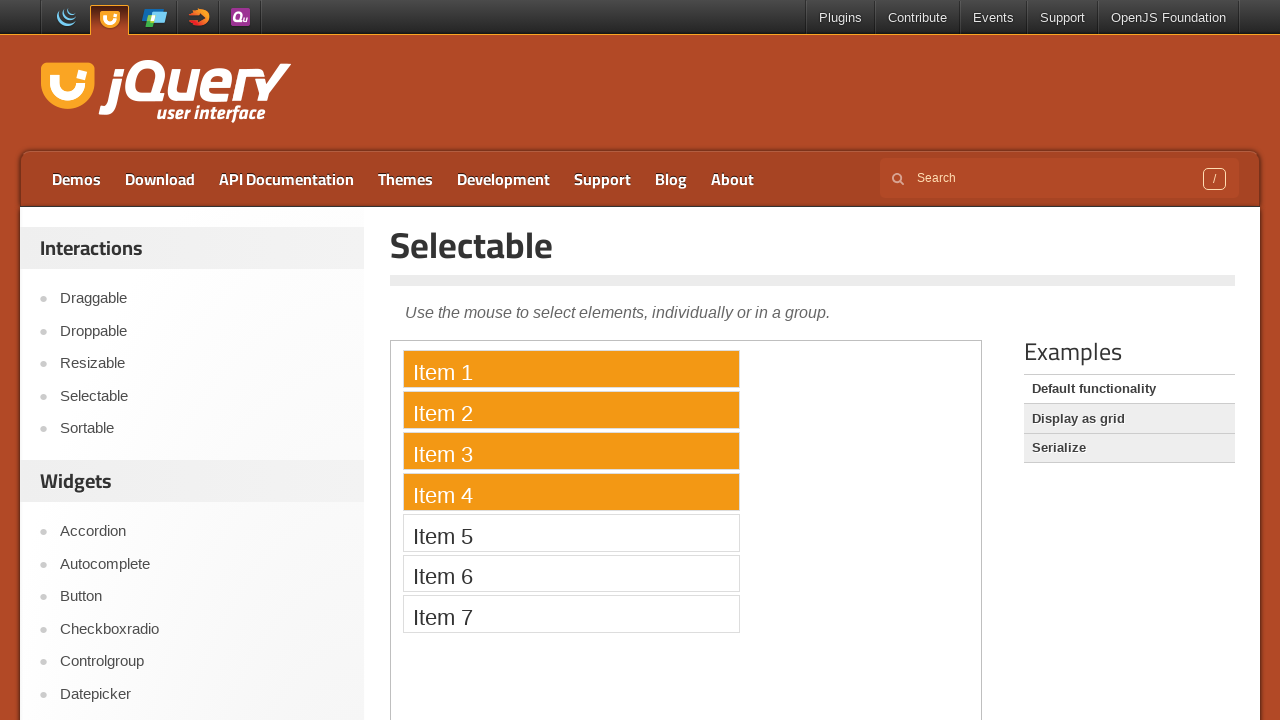